Tests the Nova Scotia College of Physicians and Surgeons physician search functionality by entering first name, last name, and license number, then verifying search results load and can be accessed.

Starting URL: https://cpsnsphysiciansearch.azurewebsites.net/

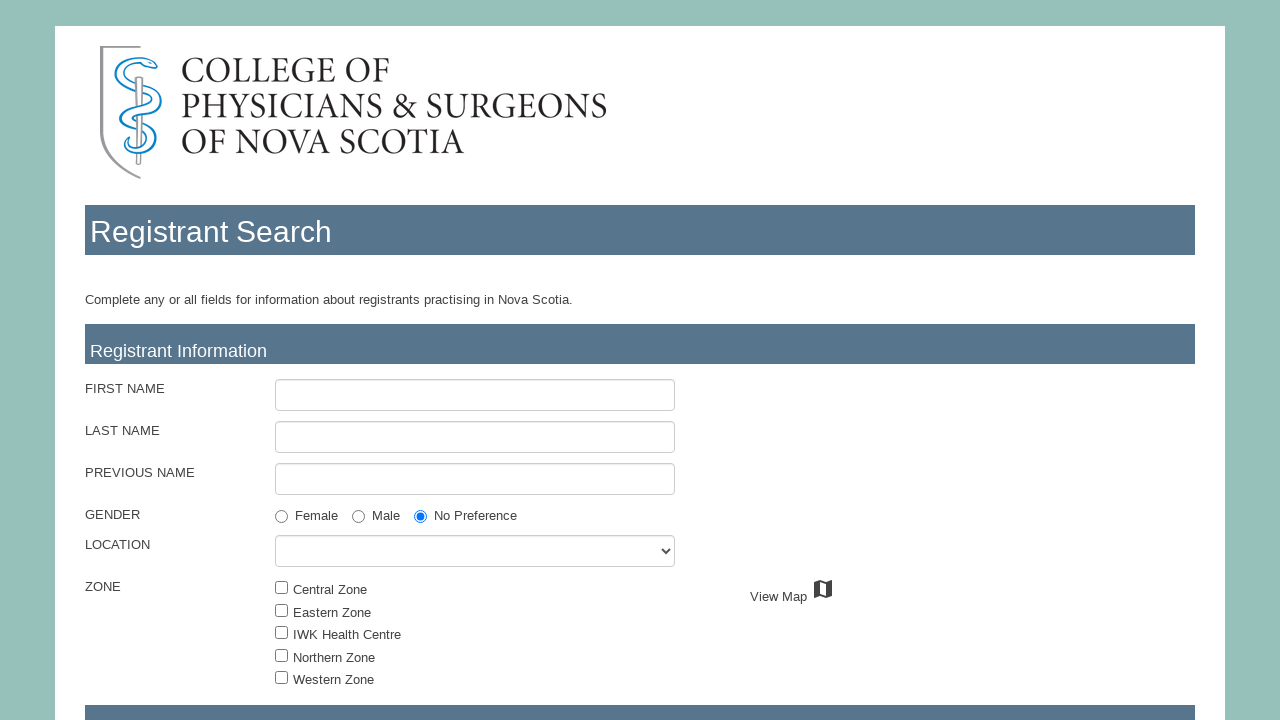

Filled first name field with 'John' on #firstname
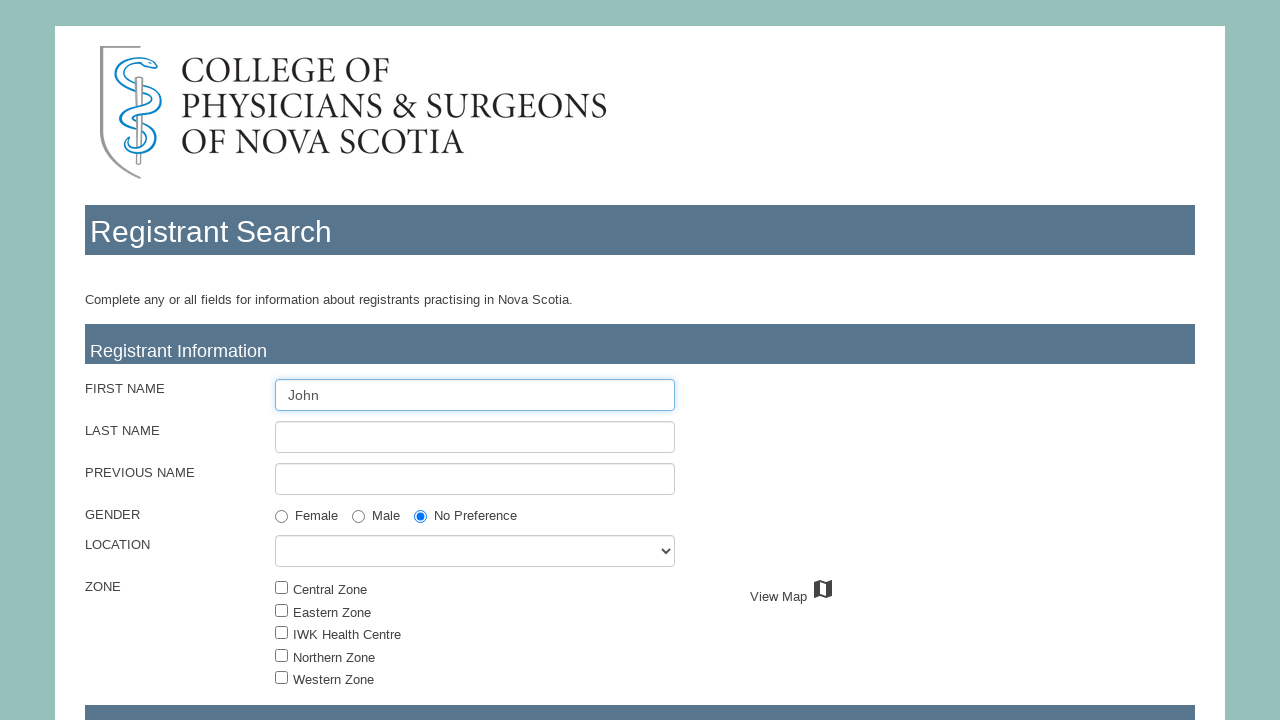

Filled last name field with 'Smith' on #lastname
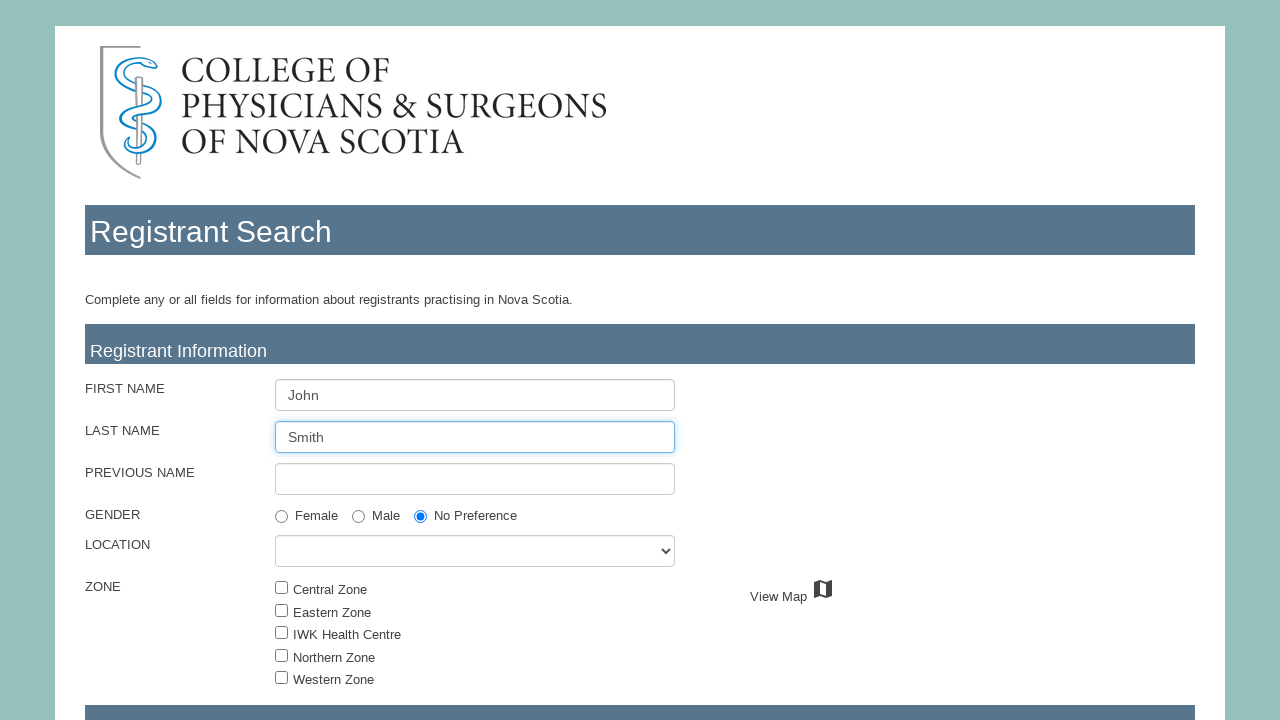

Filled license number field with '12345' on #licencenumber
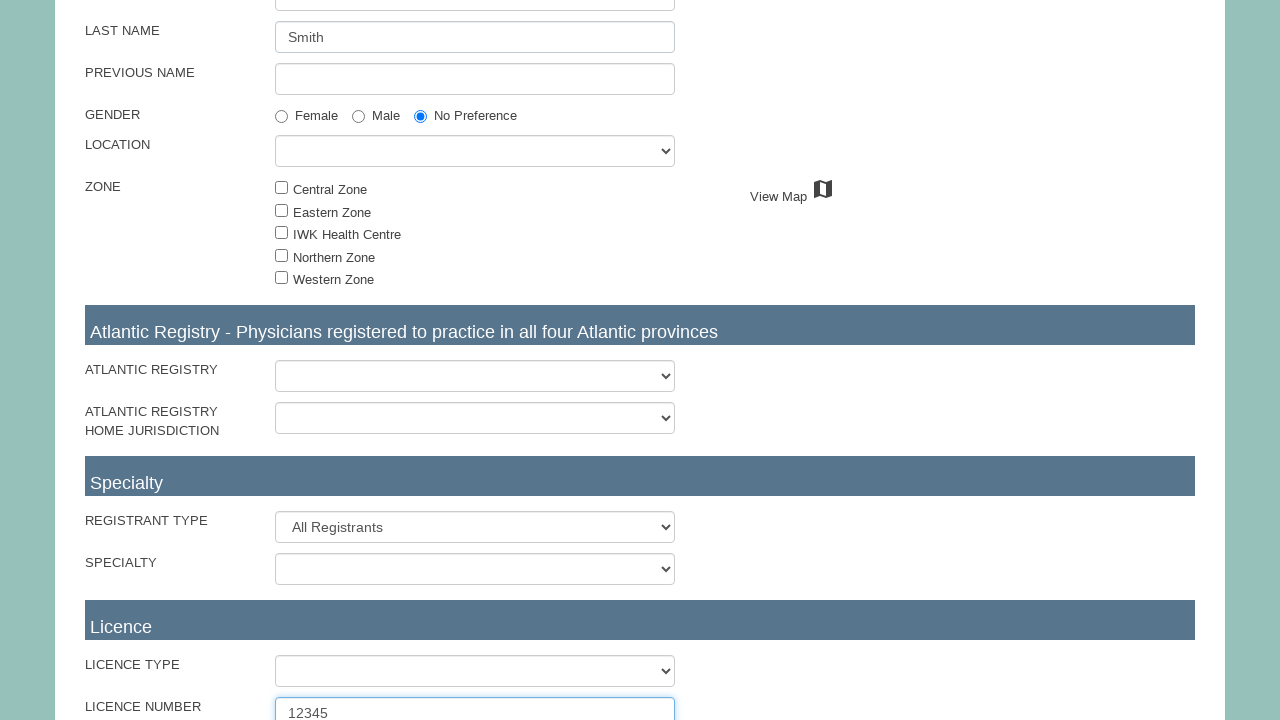

Clicked search button to initiate physician search at (120, 494) on #search
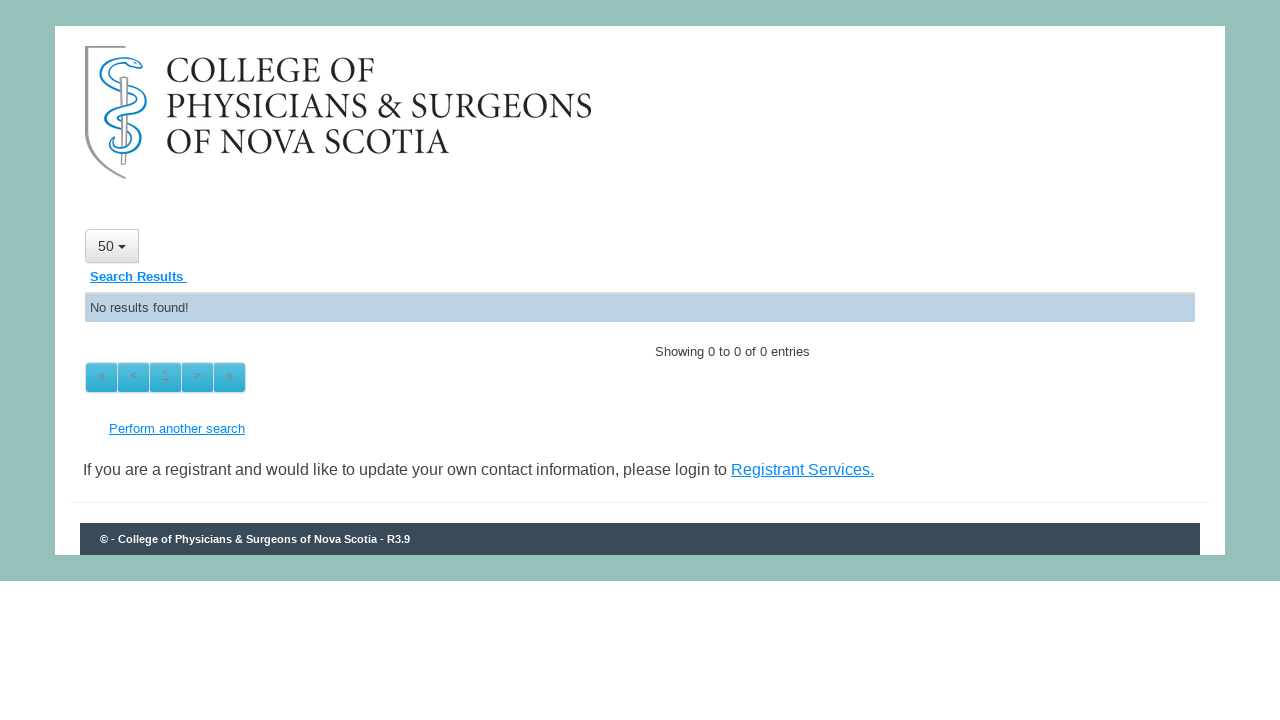

Waited 5 seconds for search results to load
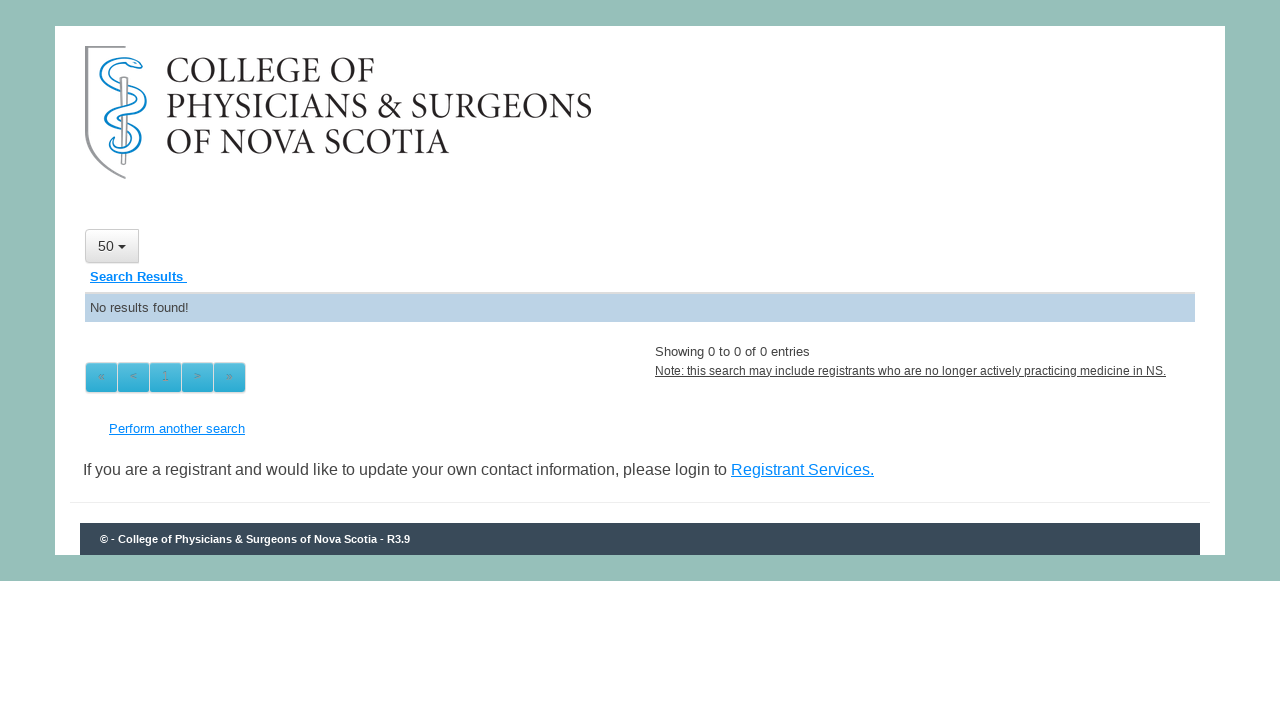

No search results found - this is an acceptable outcome
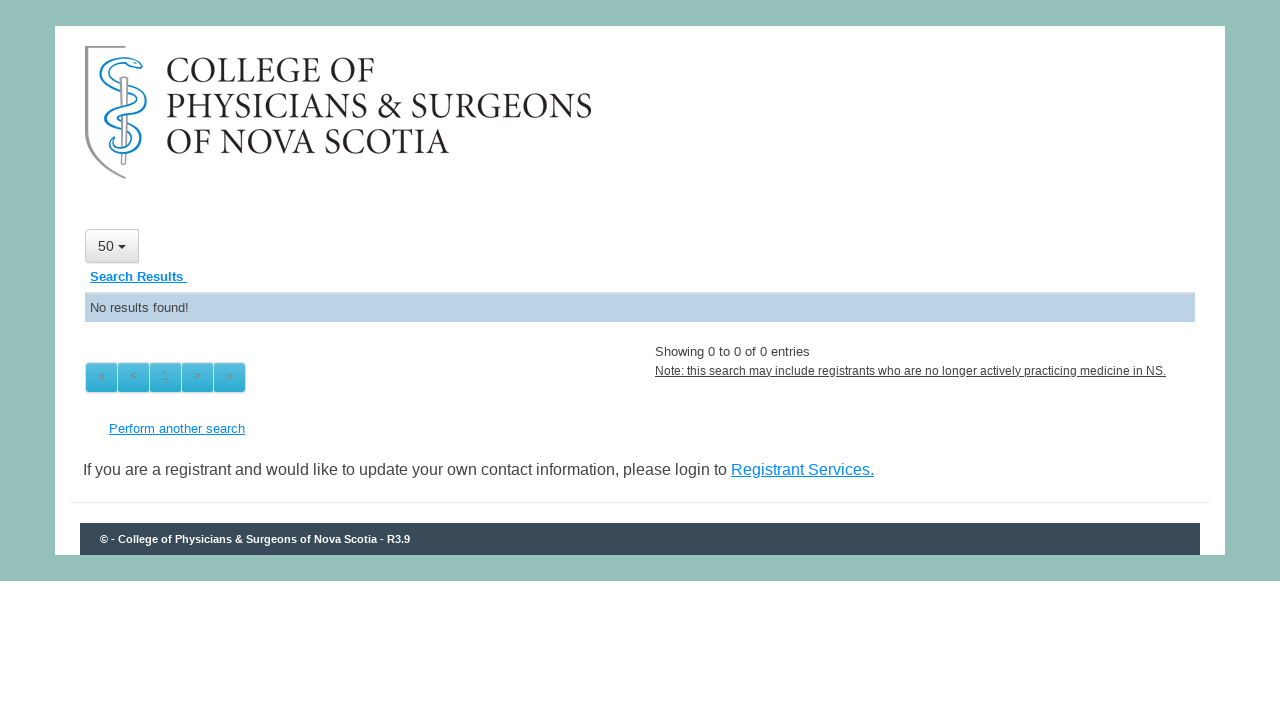

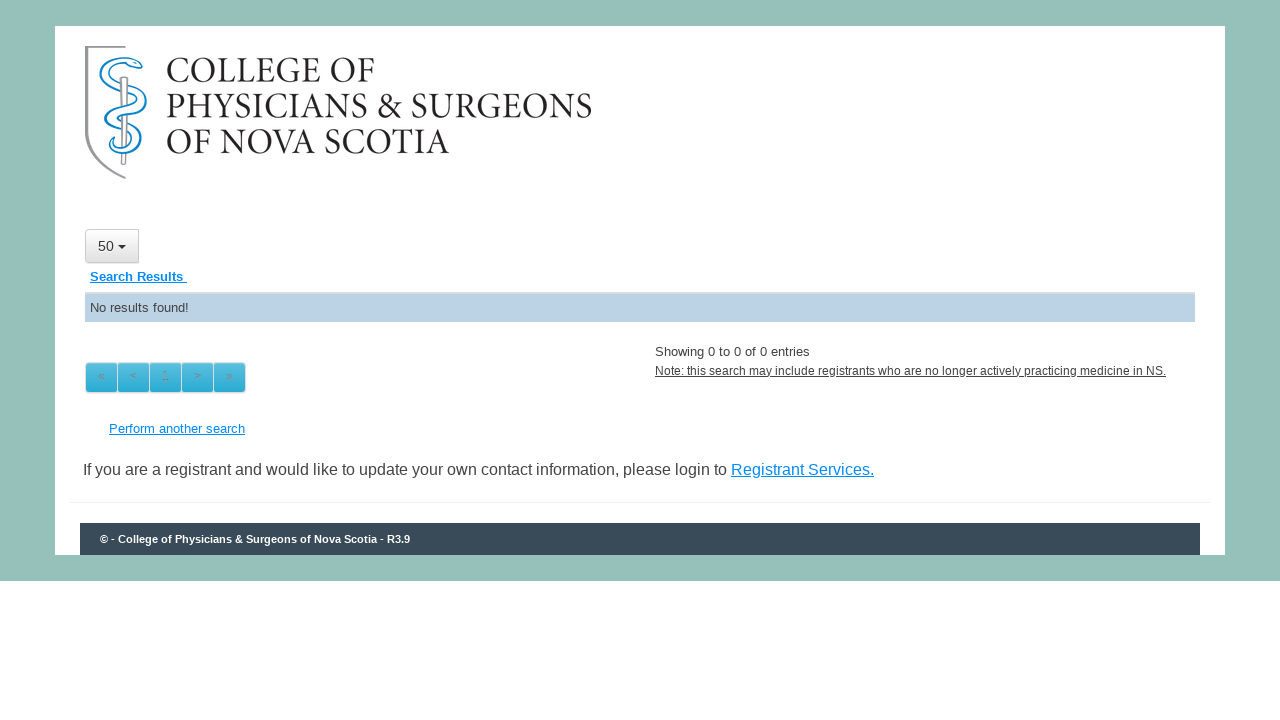